Tests a math challenge form by reading a displayed value, calculating a mathematical result (log of absolute value of 12*sin(x)), filling in the answer, checking two checkboxes, and submitting the form.

Starting URL: https://suninjuly.github.io/math.html

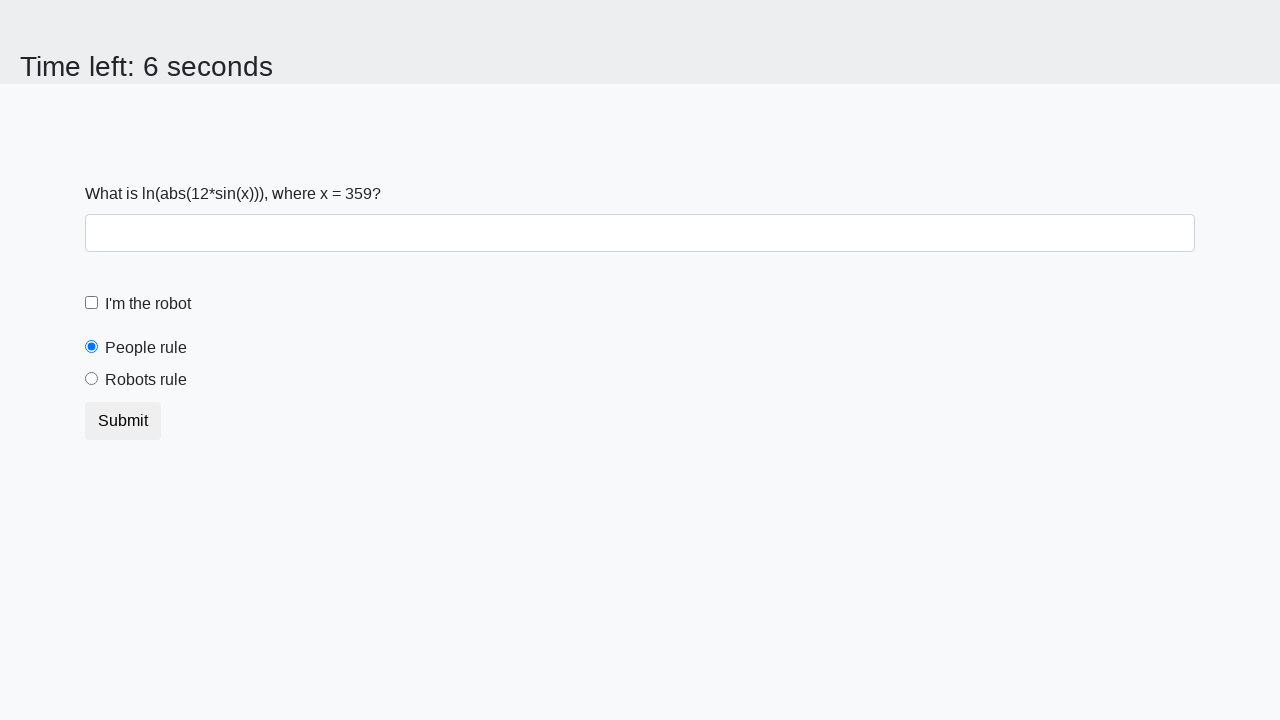

Located and read the x value from the math challenge form
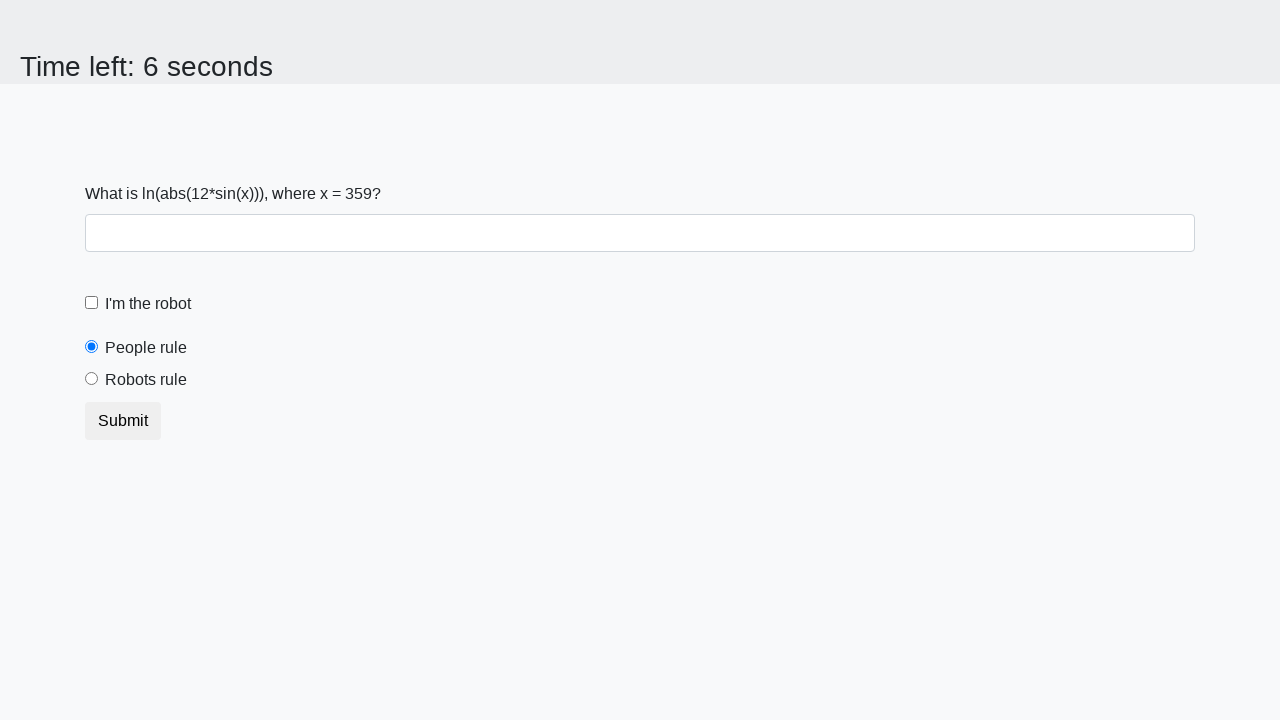

Calculated math challenge answer: log(abs(12 * sin(359))) = 2.2062797203389852
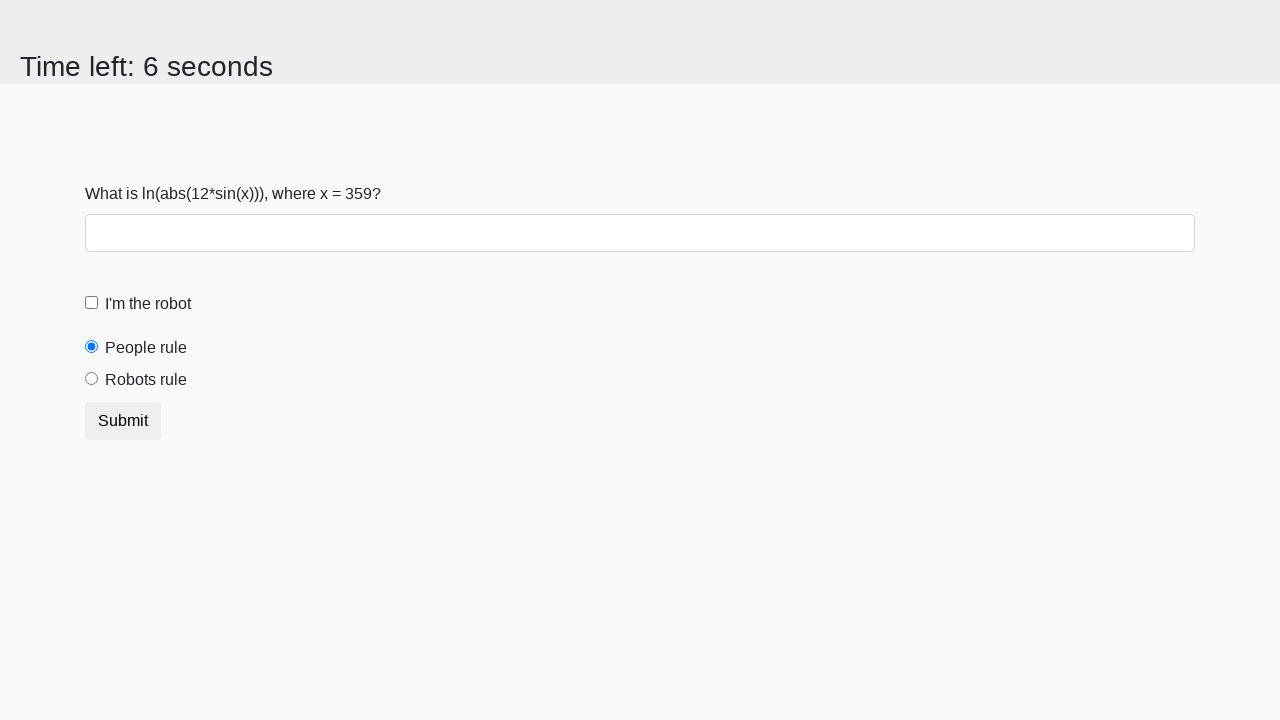

Filled the answer field with calculated value: 2.2062797203389852 on input
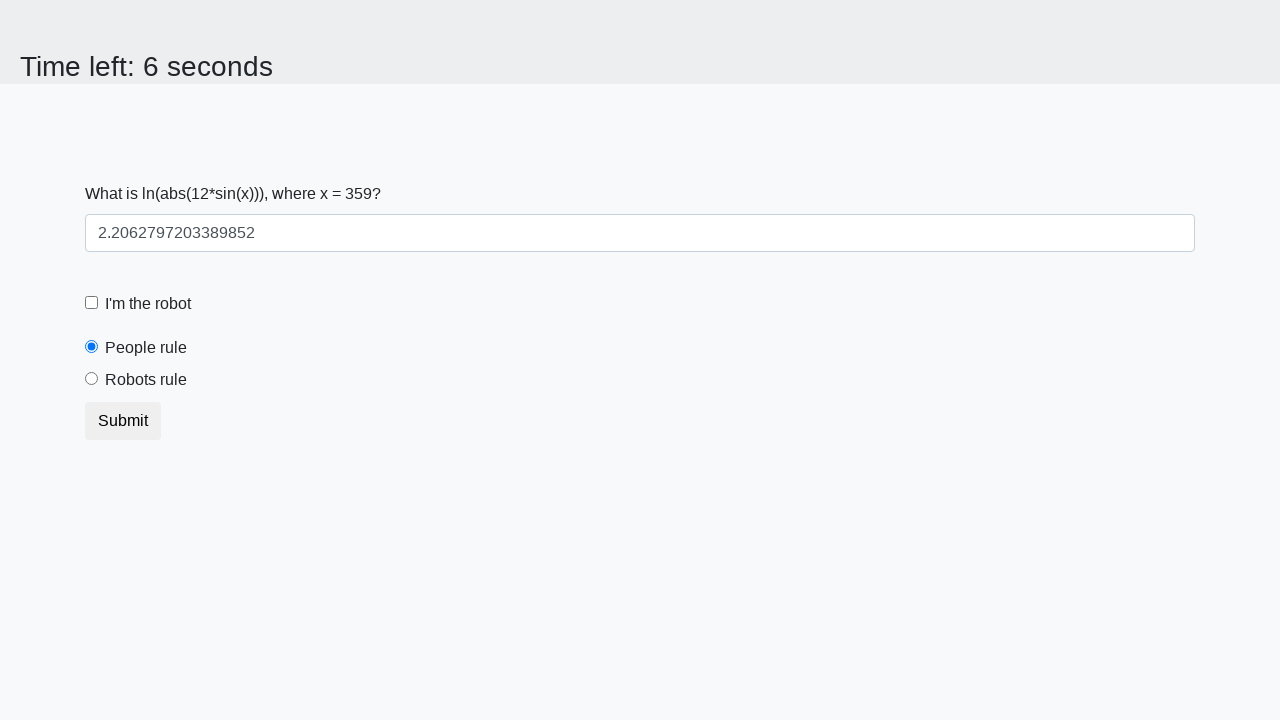

Checked the robot checkbox at (148, 304) on label[for='robotCheckbox']
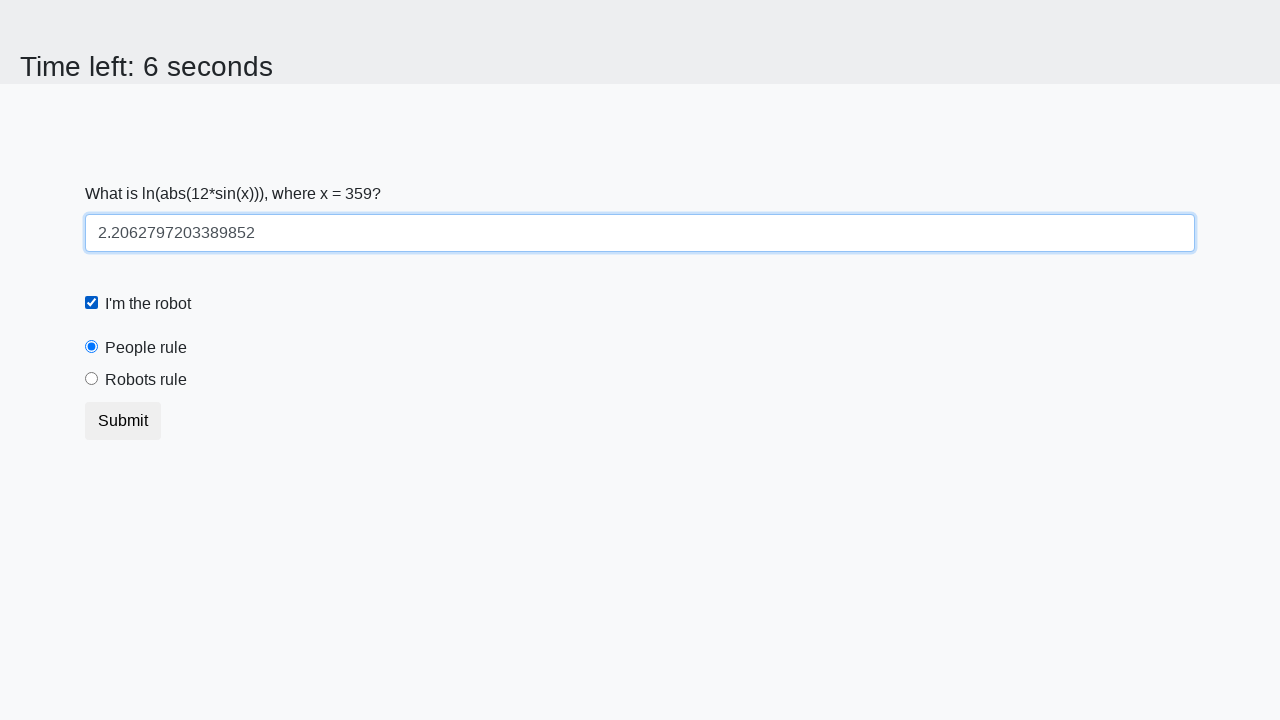

Selected the 'robots rule' radio button at (146, 380) on label[for='robotsRule']
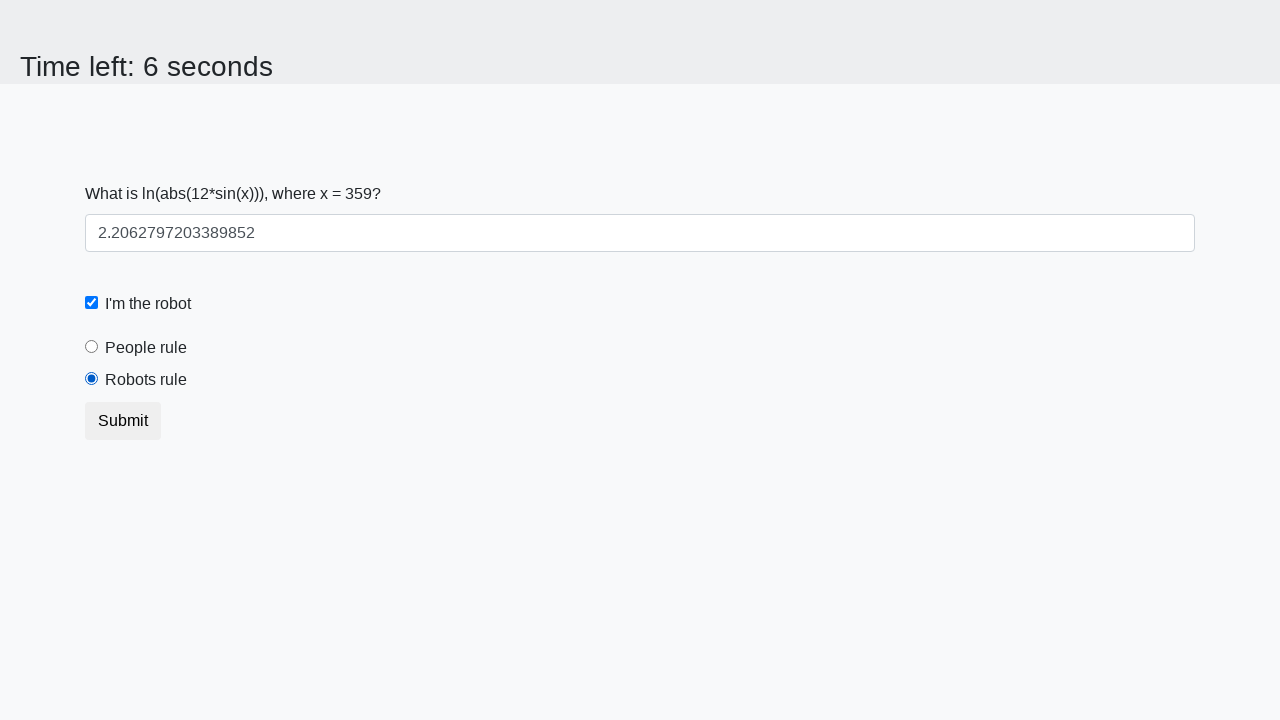

Clicked the Submit button to complete the math challenge at (123, 421) on button:text('Submit')
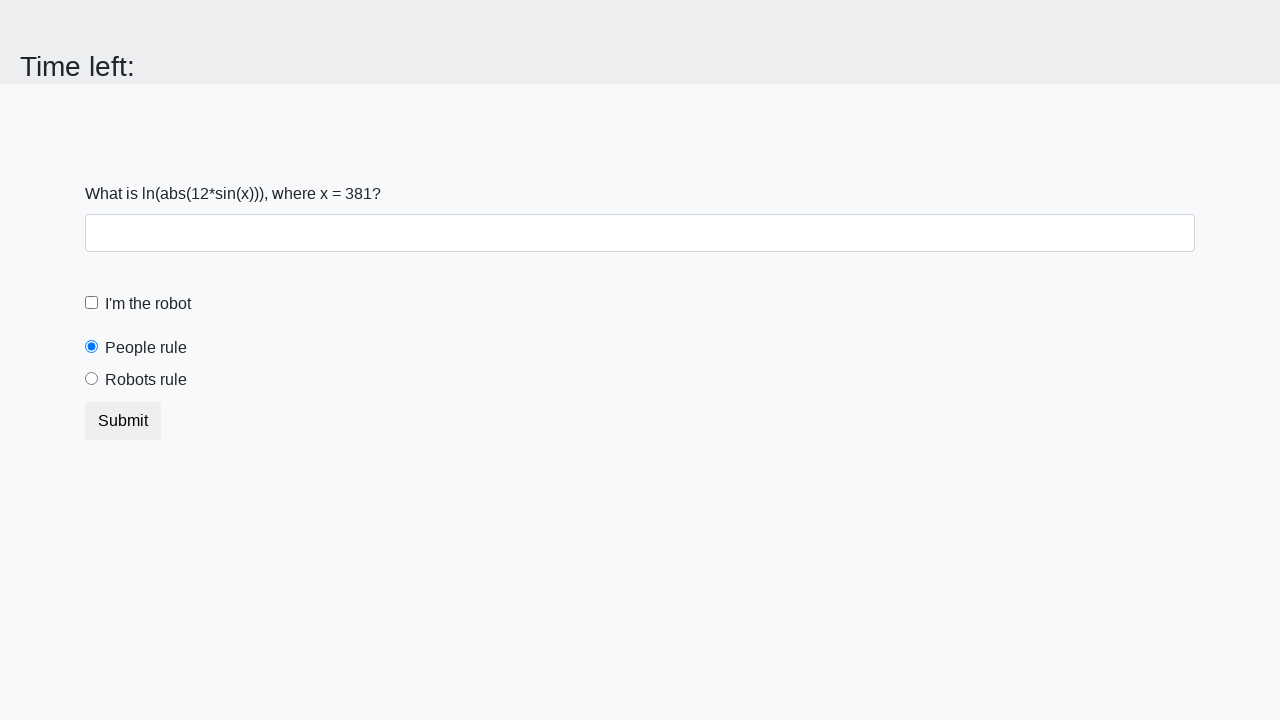

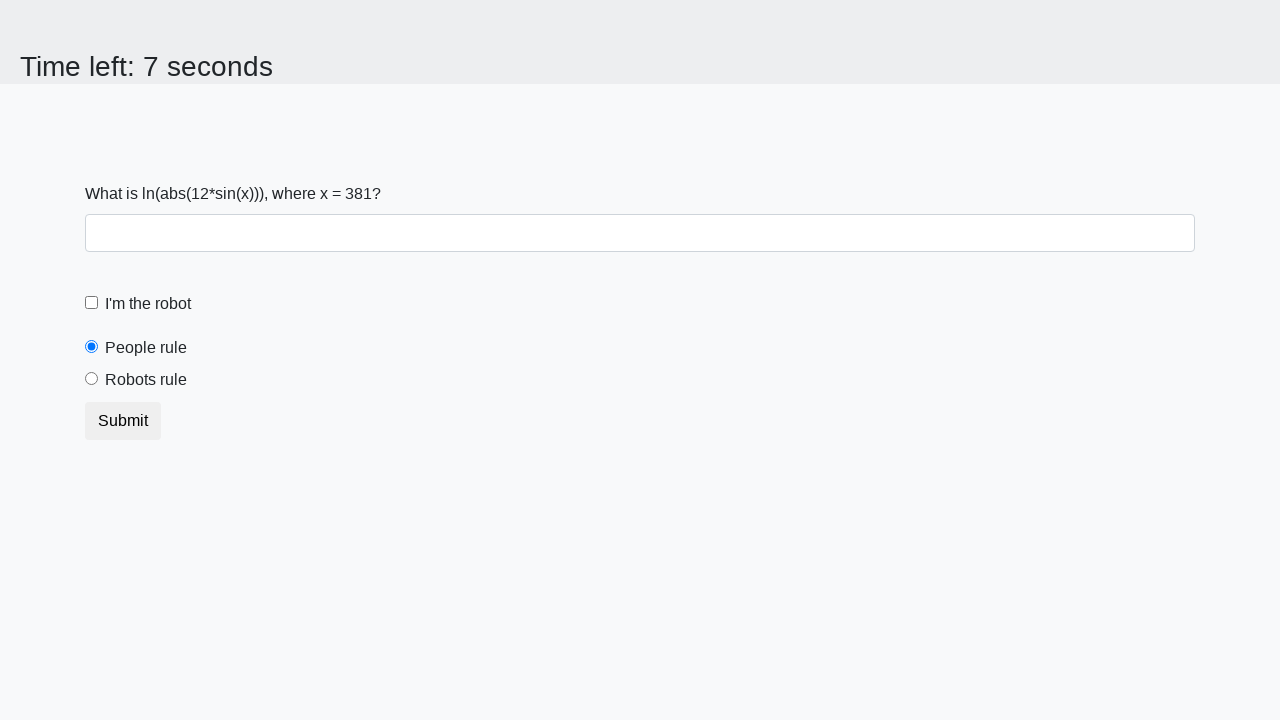